Tests notification message functionality by clicking on the notification link and then triggering a notification to verify it appears

Starting URL: https://the-internet.herokuapp.com/

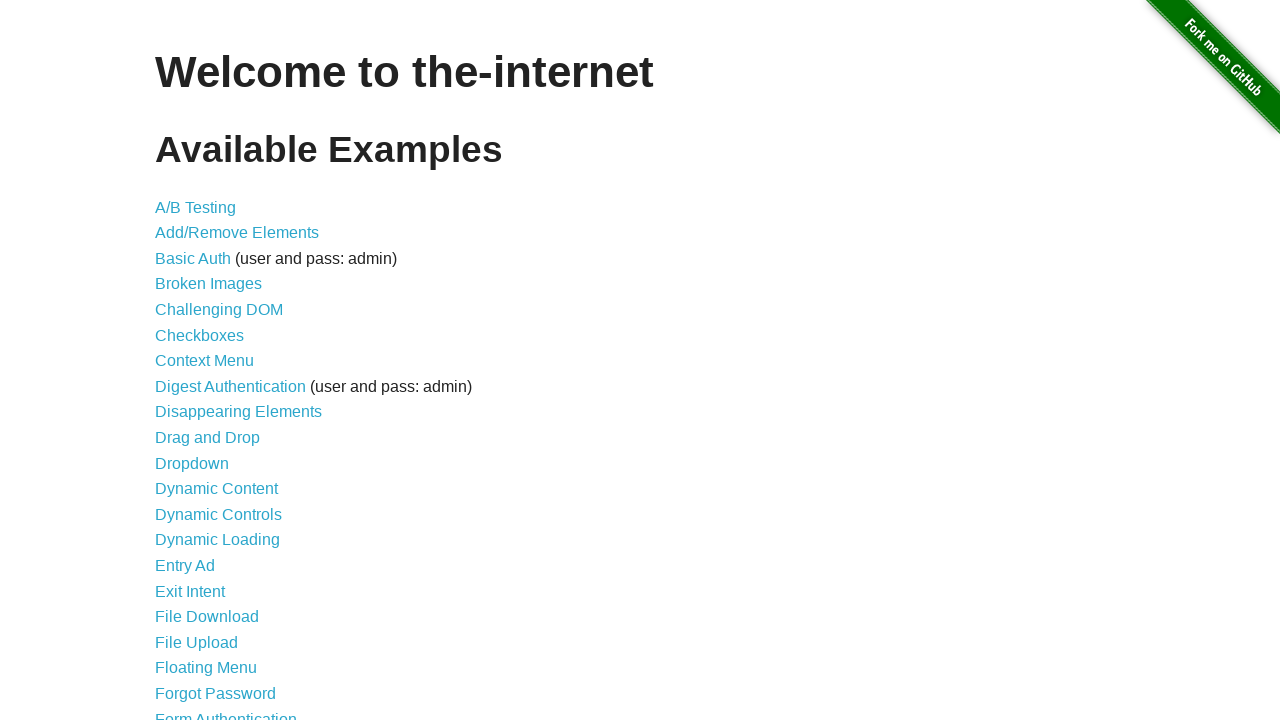

Clicked on notification message link at (234, 420) on xpath=//*[@id='content']/ul/li[35]/a
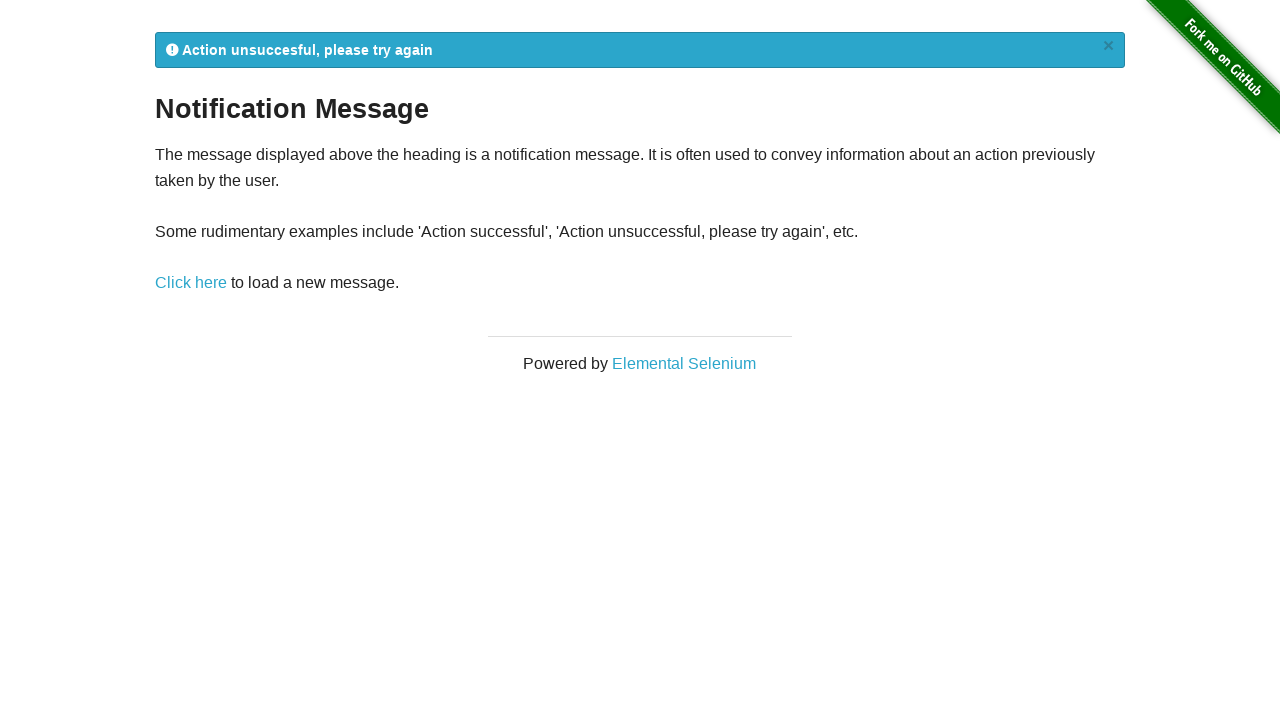

Navigated to notification message page
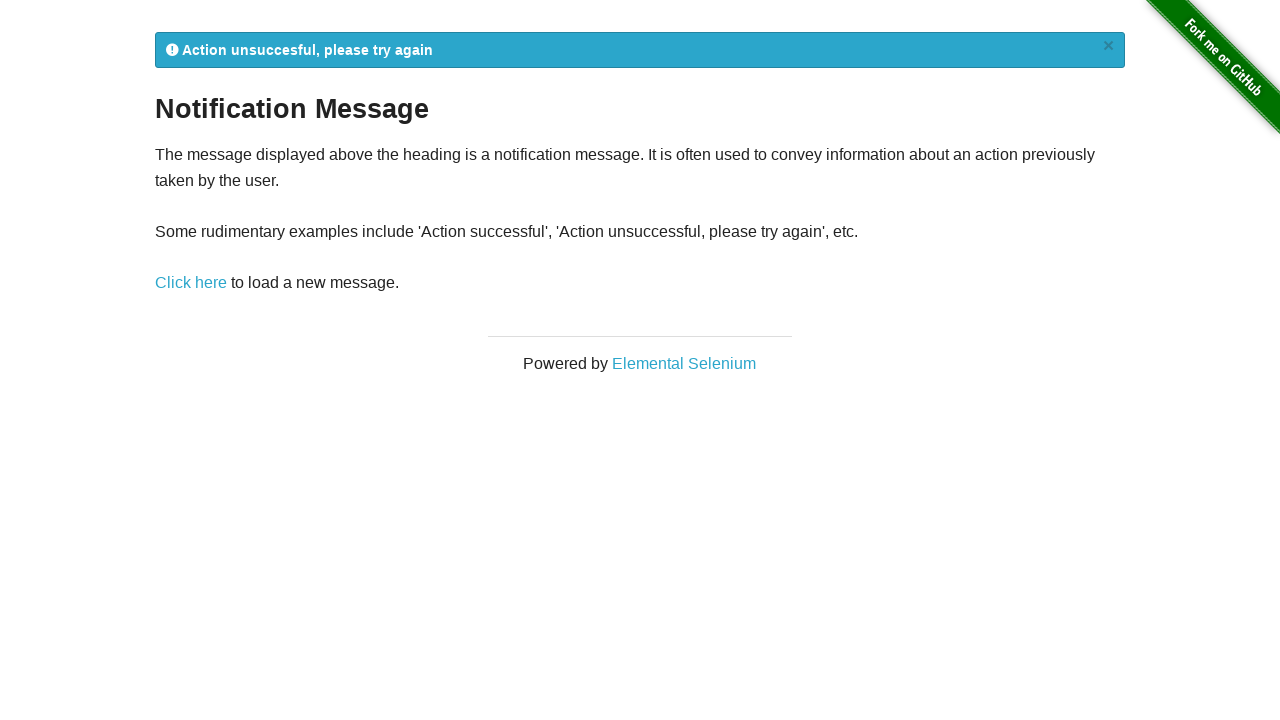

Clicked button to trigger notification at (191, 283) on xpath=//*[@id='content']/div/p/a
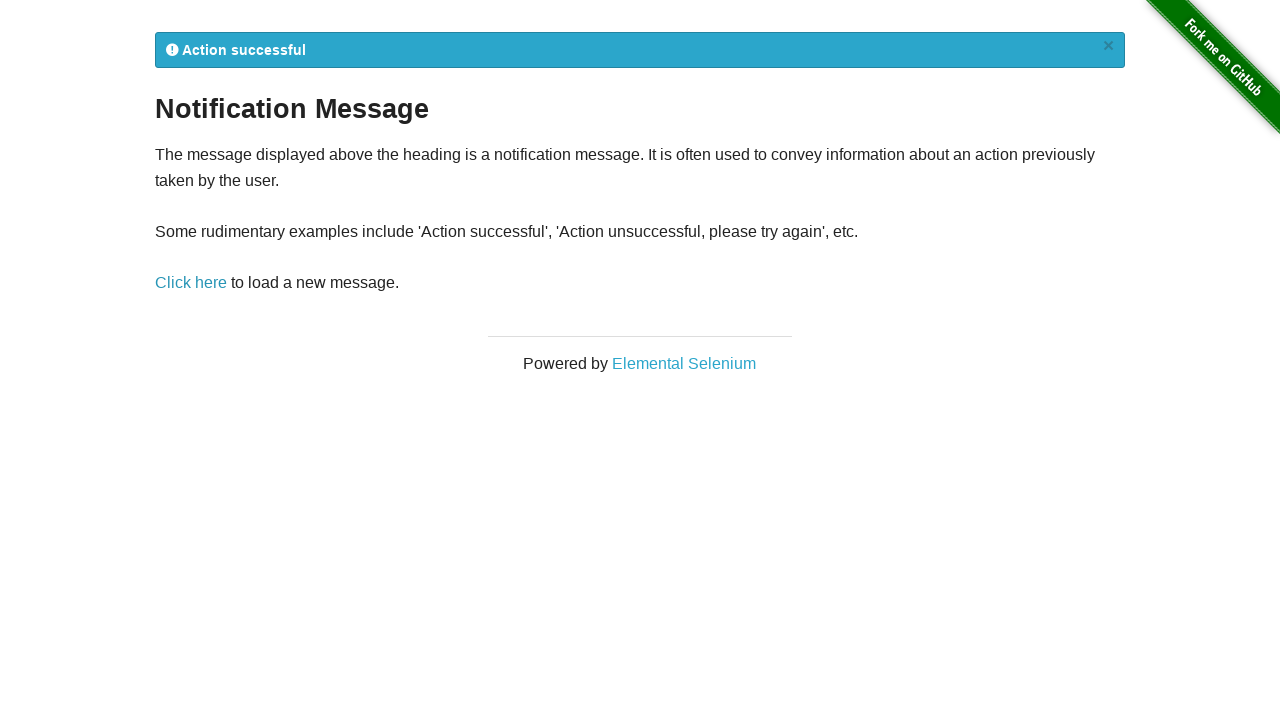

Notification flash message appeared
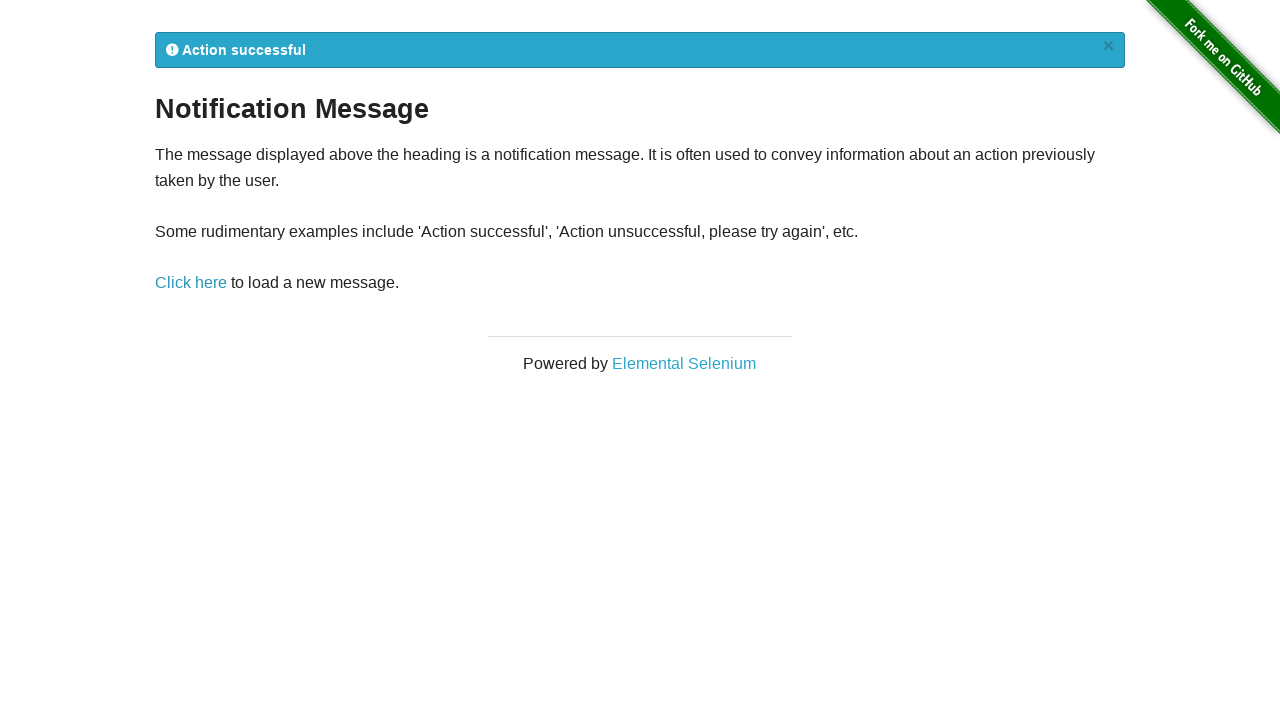

Retrieved notification message text
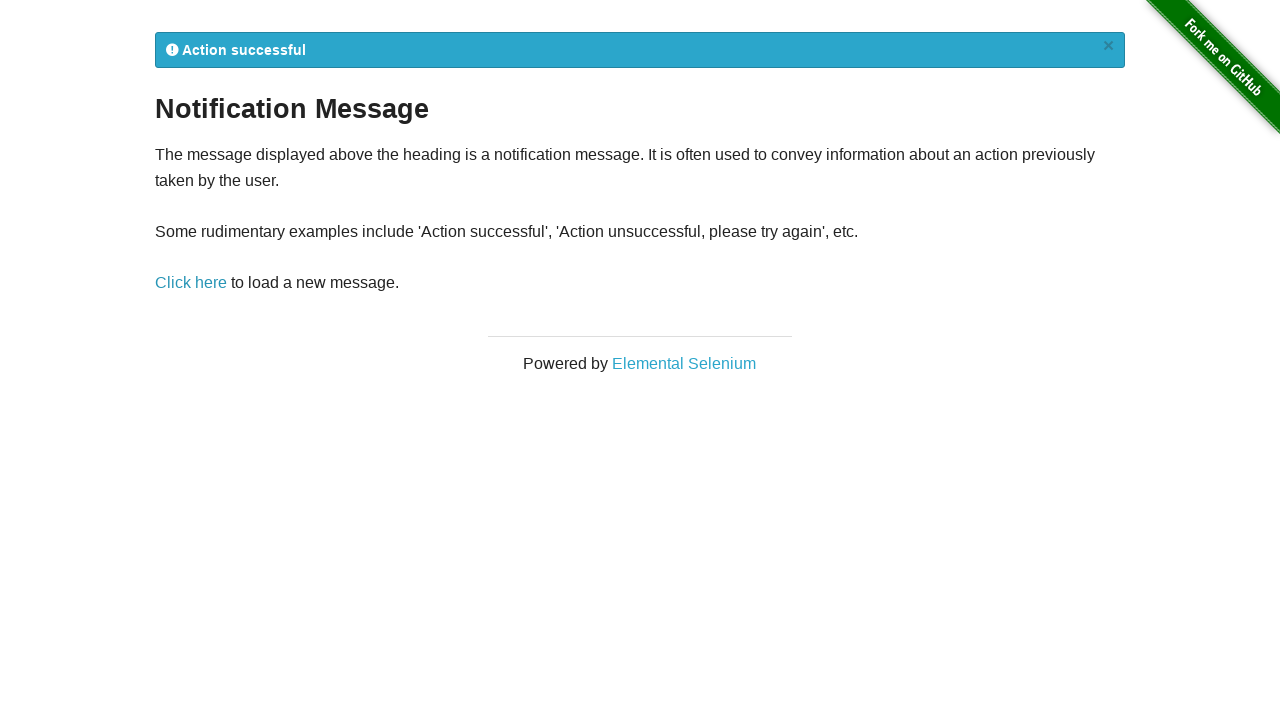

Logged notification message: 
            Action successful
            ×
          
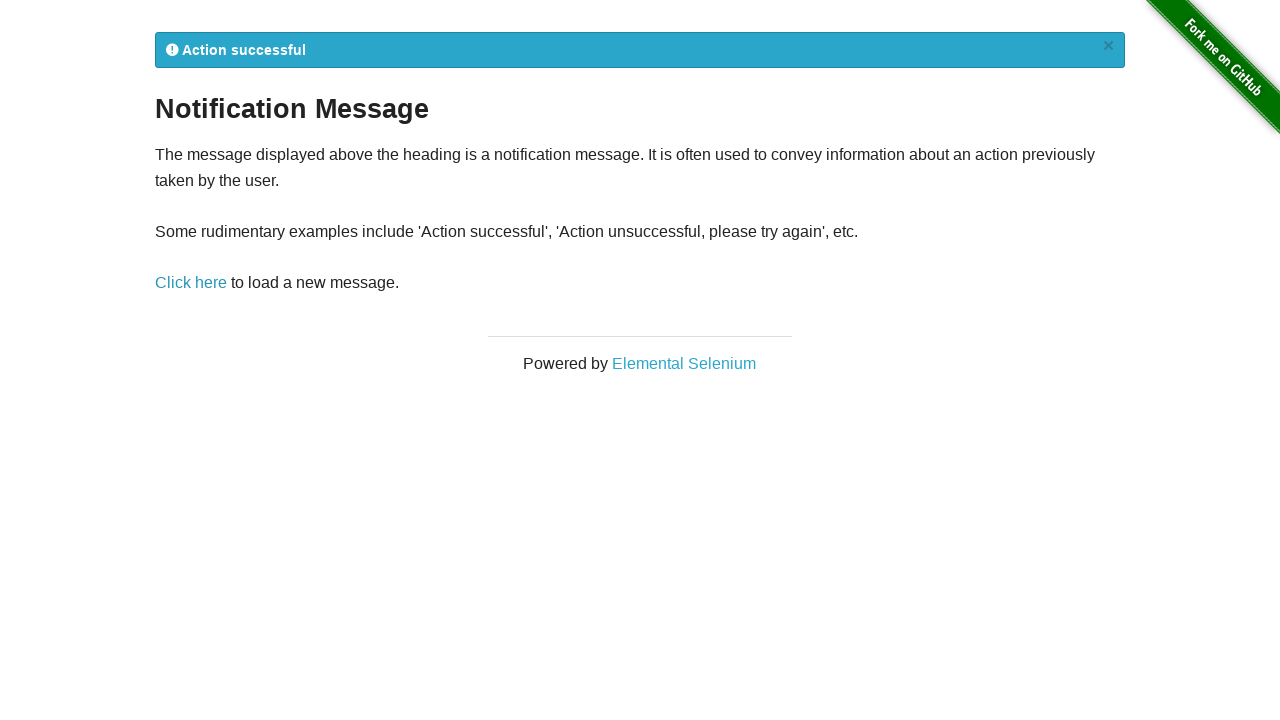

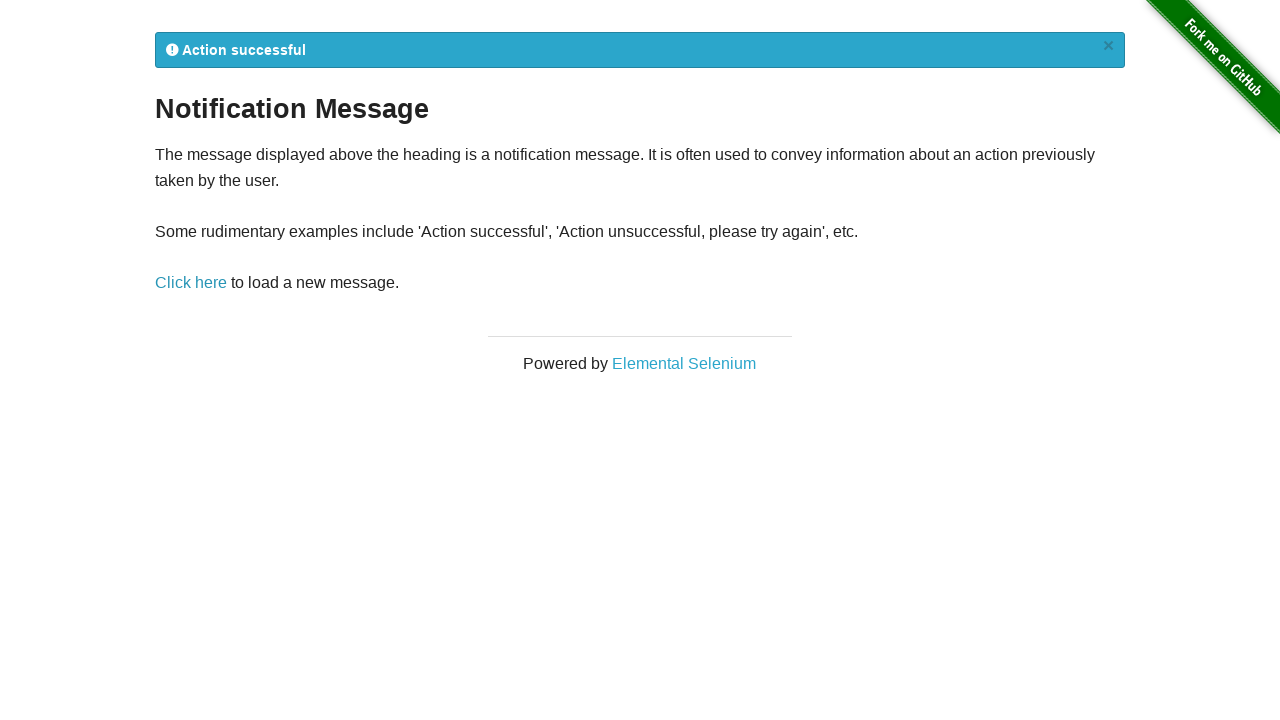